Navigates to OP.GG Arena mode page, sorts the champion table by win rate, and scrolls through the results to load more data

Starting URL: https://www.op.gg/modes/arena?hl=en_US

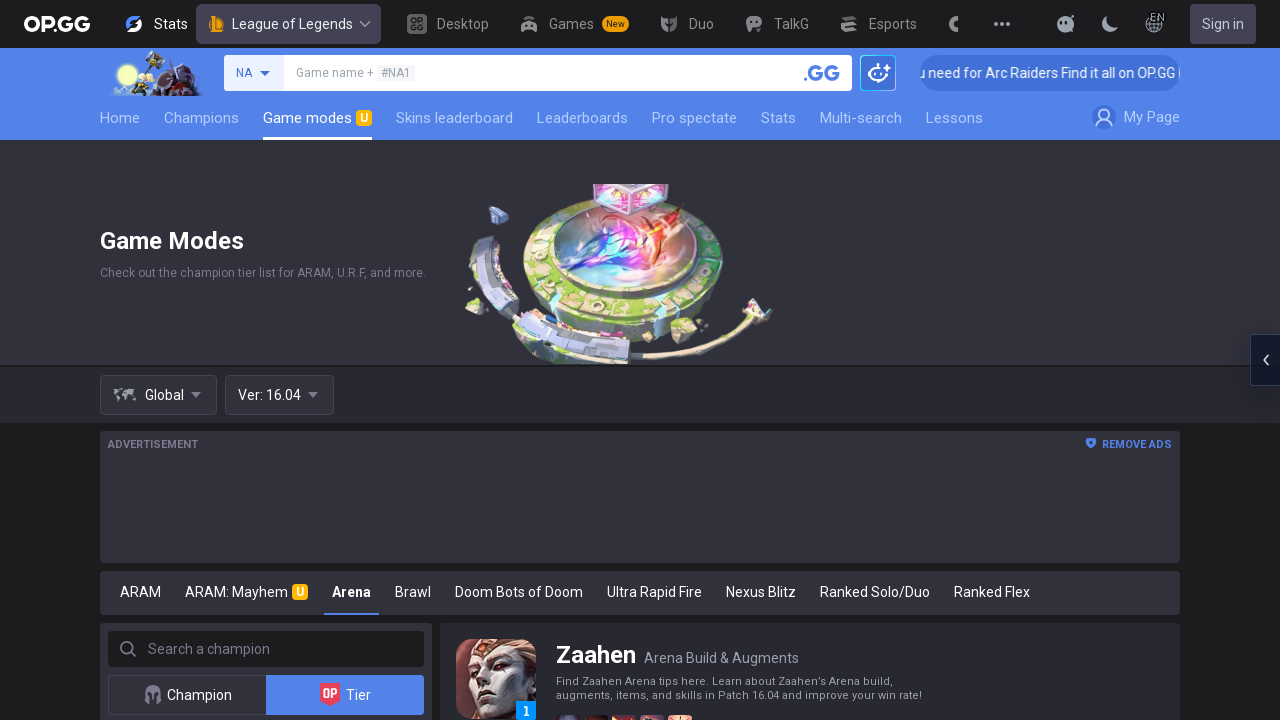

Waited for champion table to load
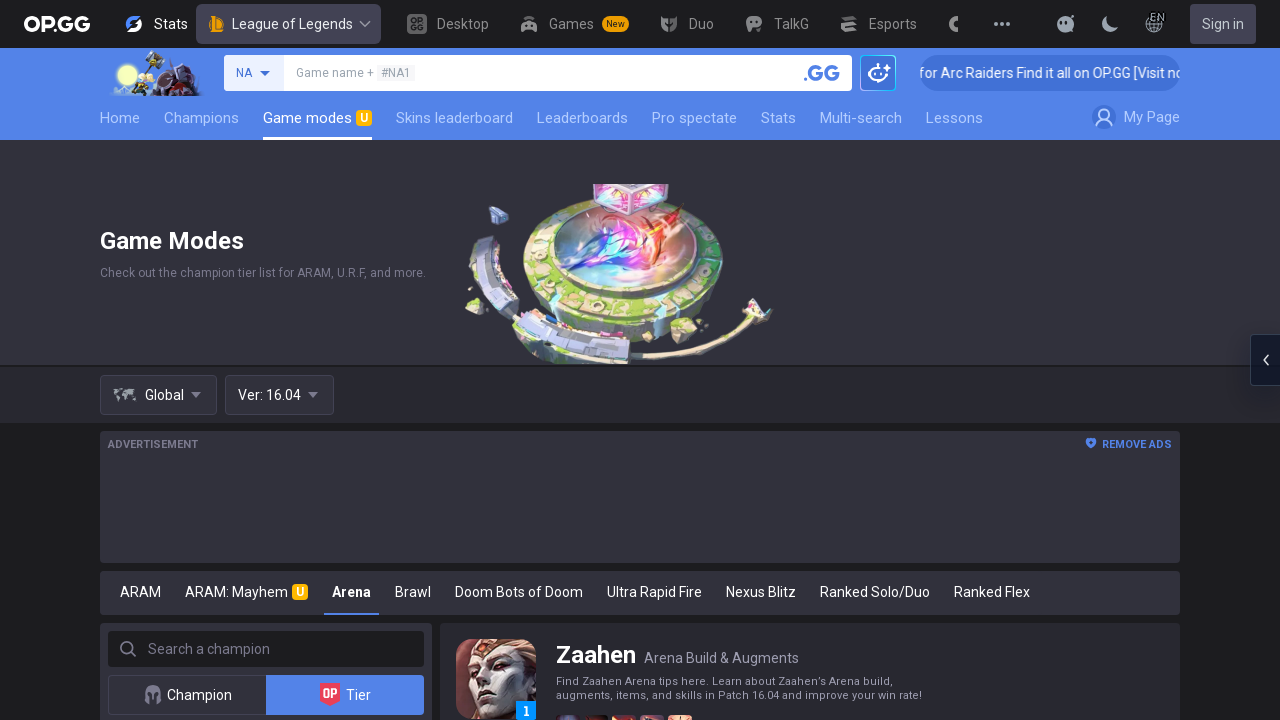

Located table header row
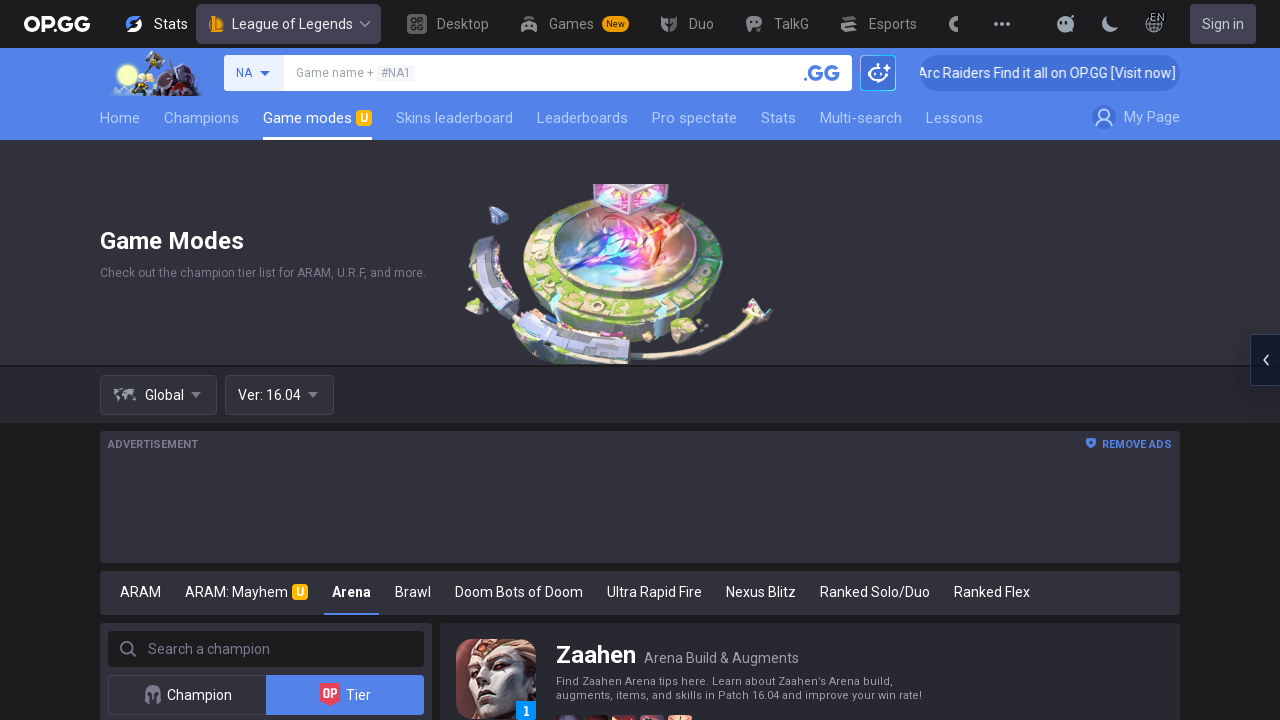

Found Win Rate column header
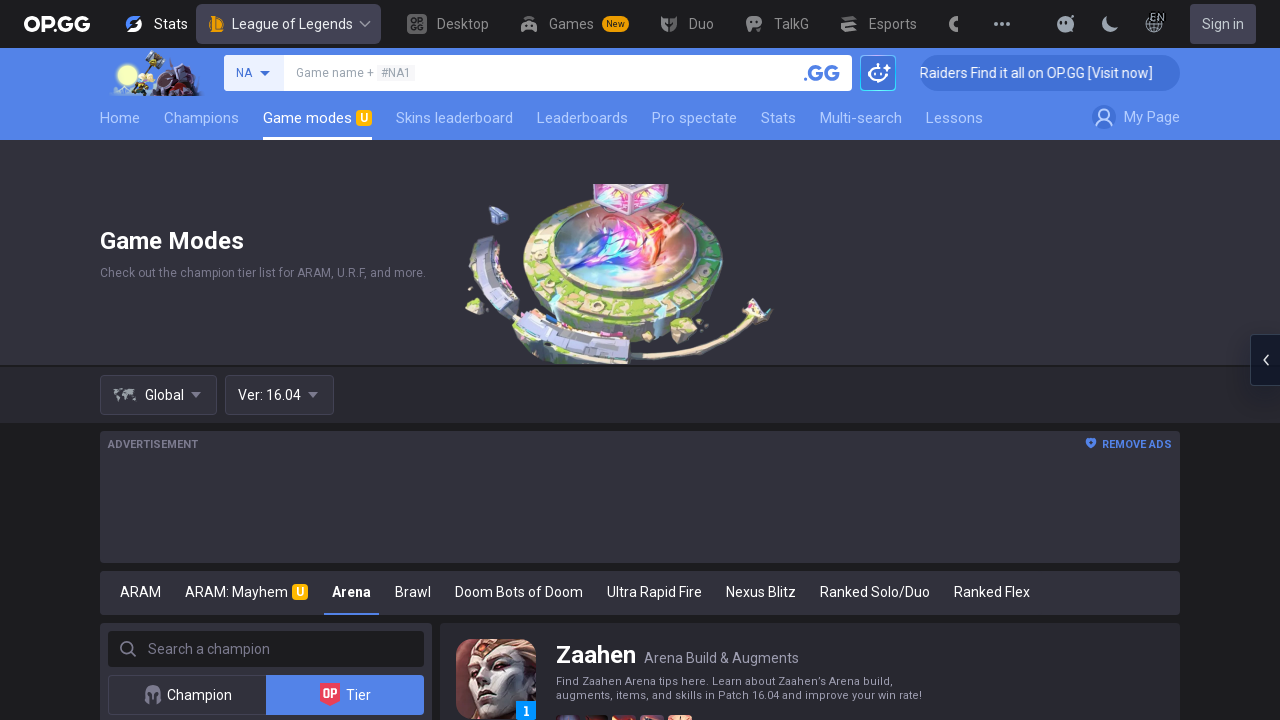

Clicked Win Rate header to sort champions by win rate at (385, 360) on thead tr >> th >> internal:has-text="Win rate"i >> nth=0
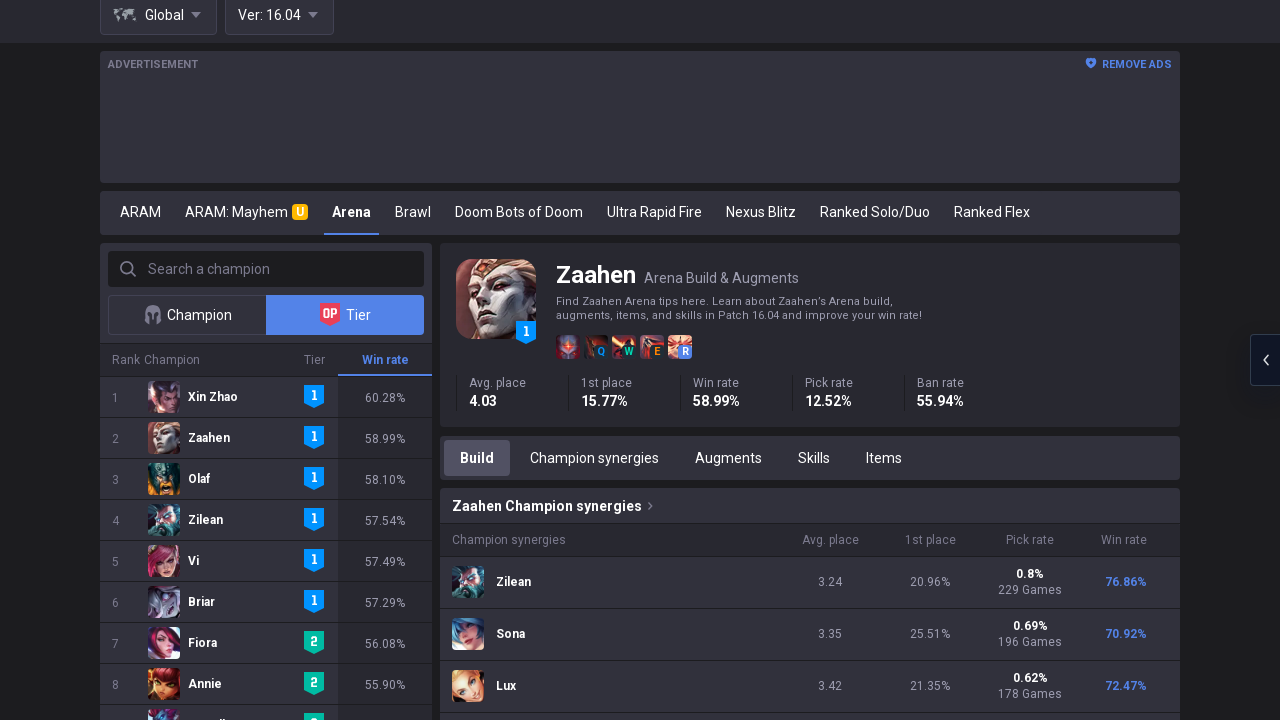

Waited for table to re-sort after clicking Win Rate header
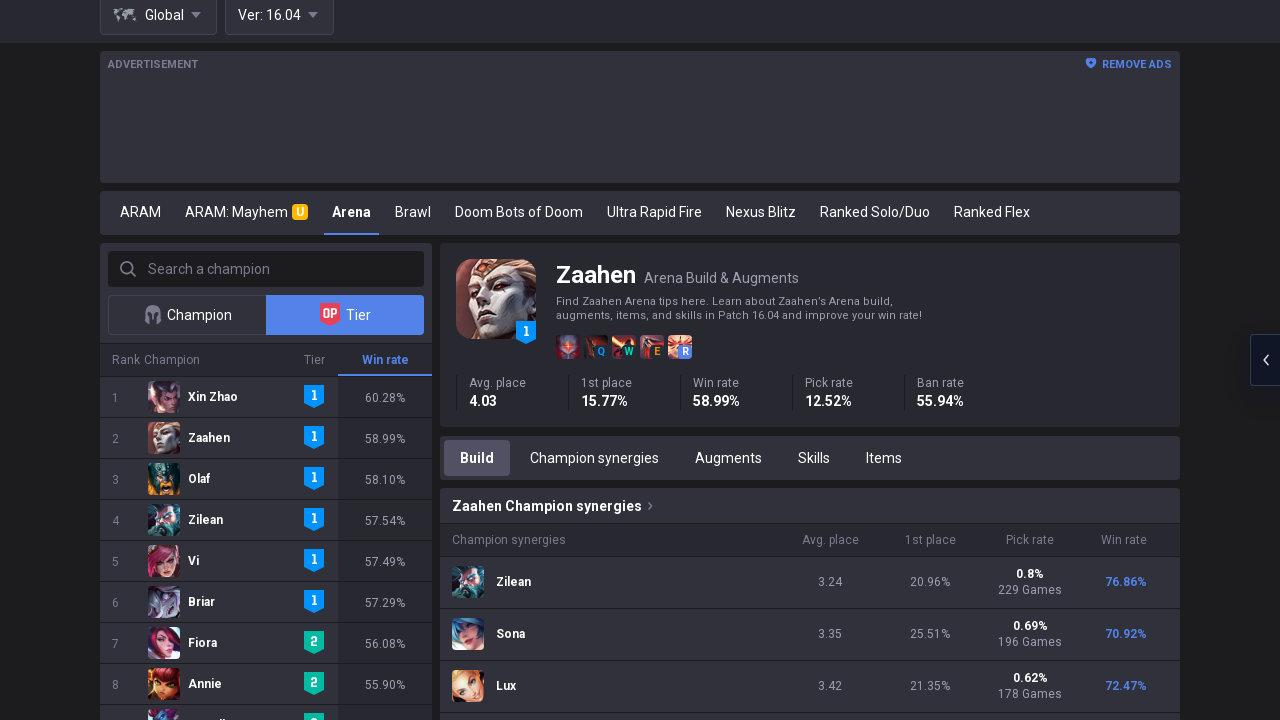

Waited for table body to be present
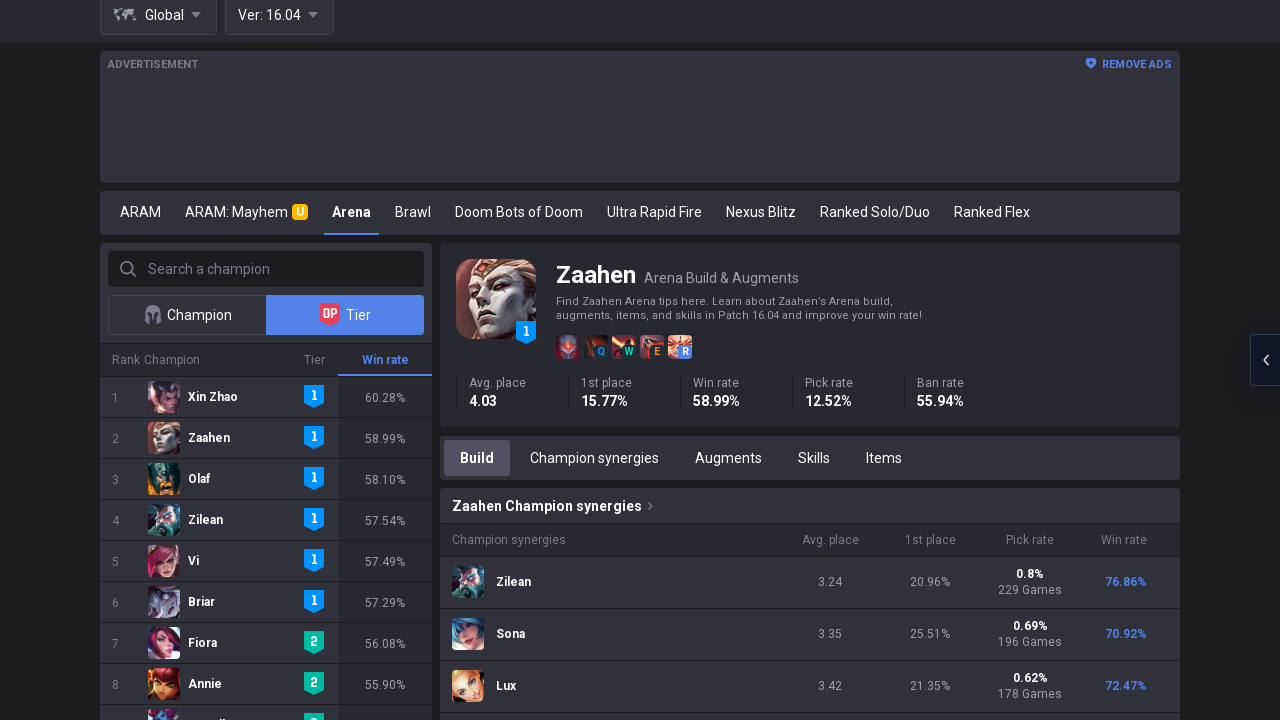

Scrolled to bottom of page to load more champion data
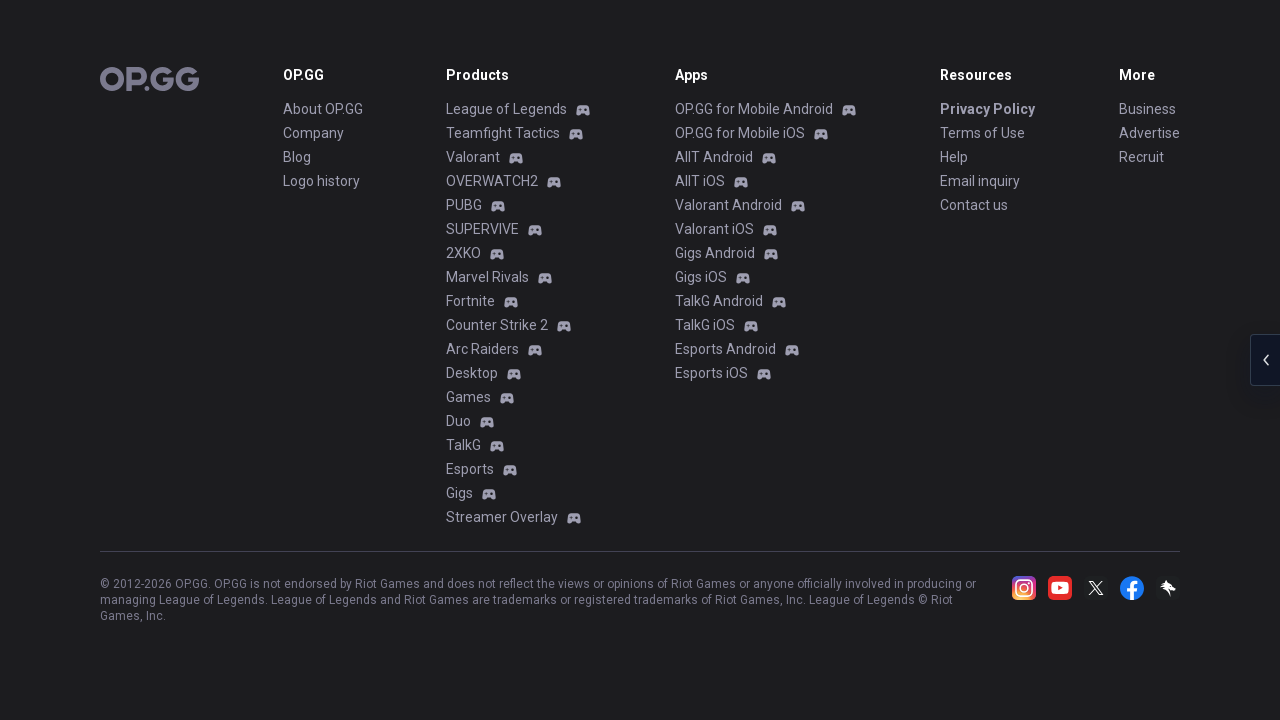

Waited for new champions to load after scrolling
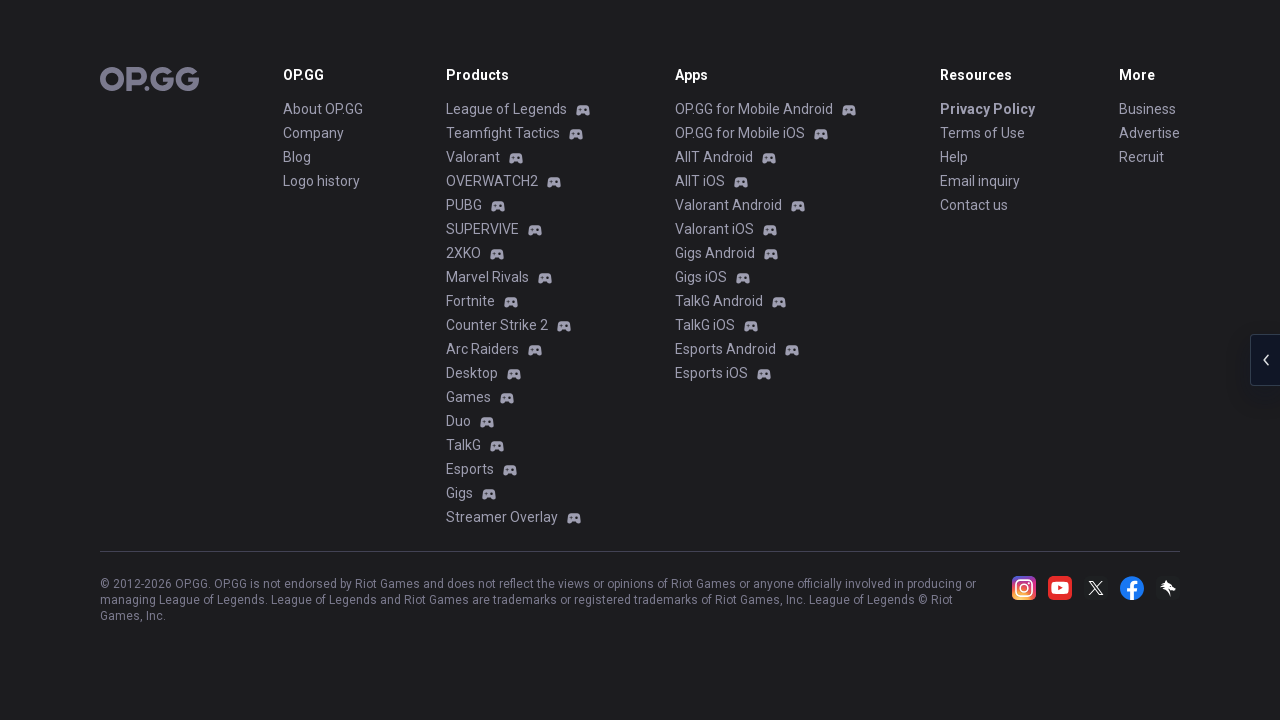

Scrolled to bottom of page to load more champion data
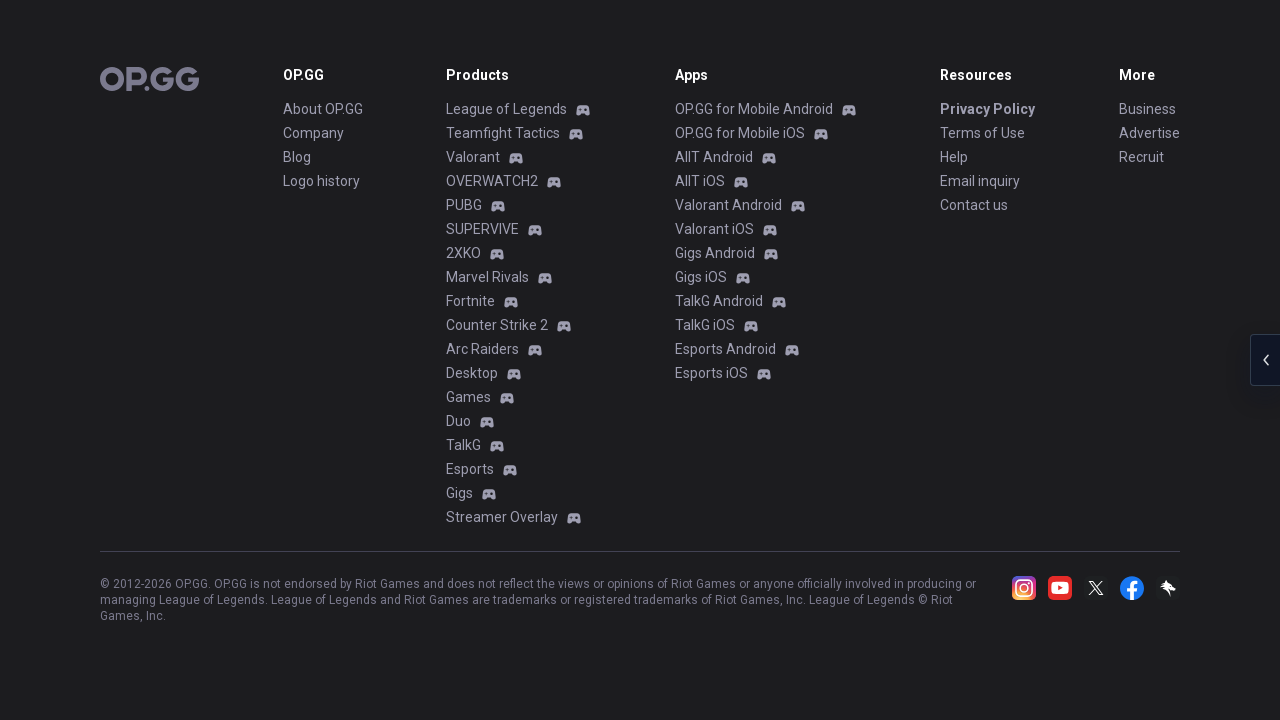

Waited for new champions to load after scrolling
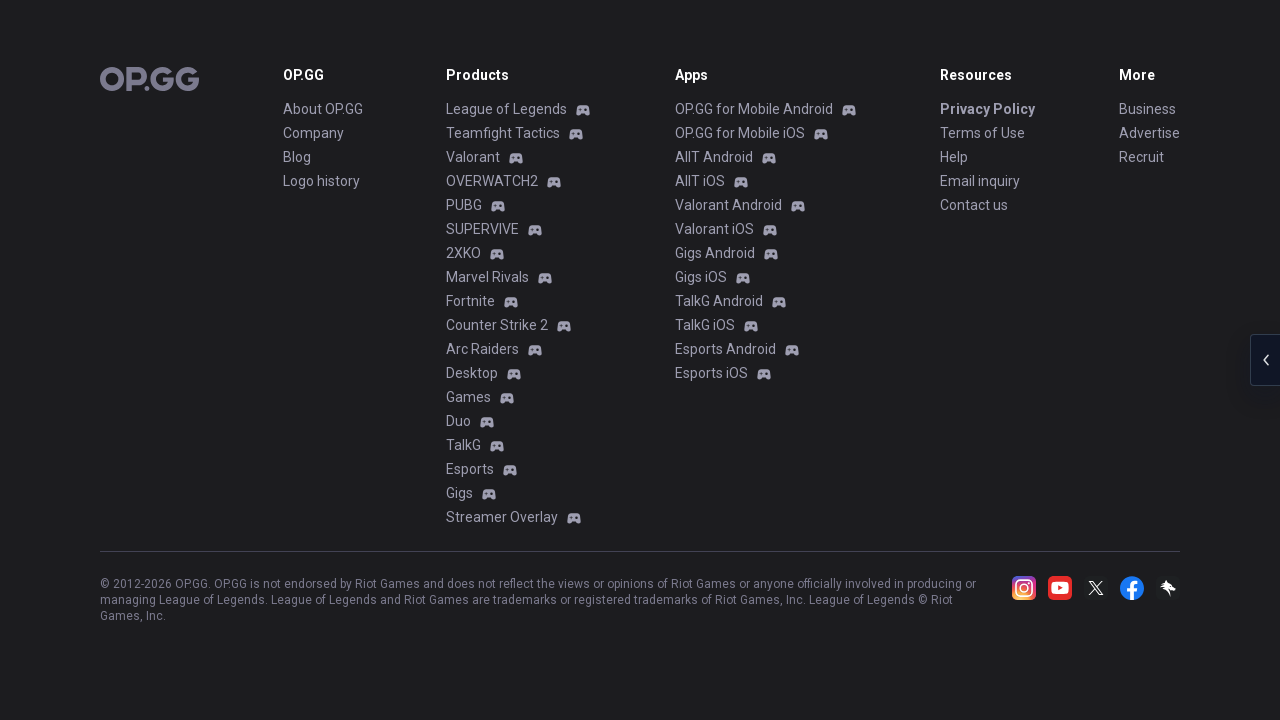

Scrolled to bottom of page to load more champion data
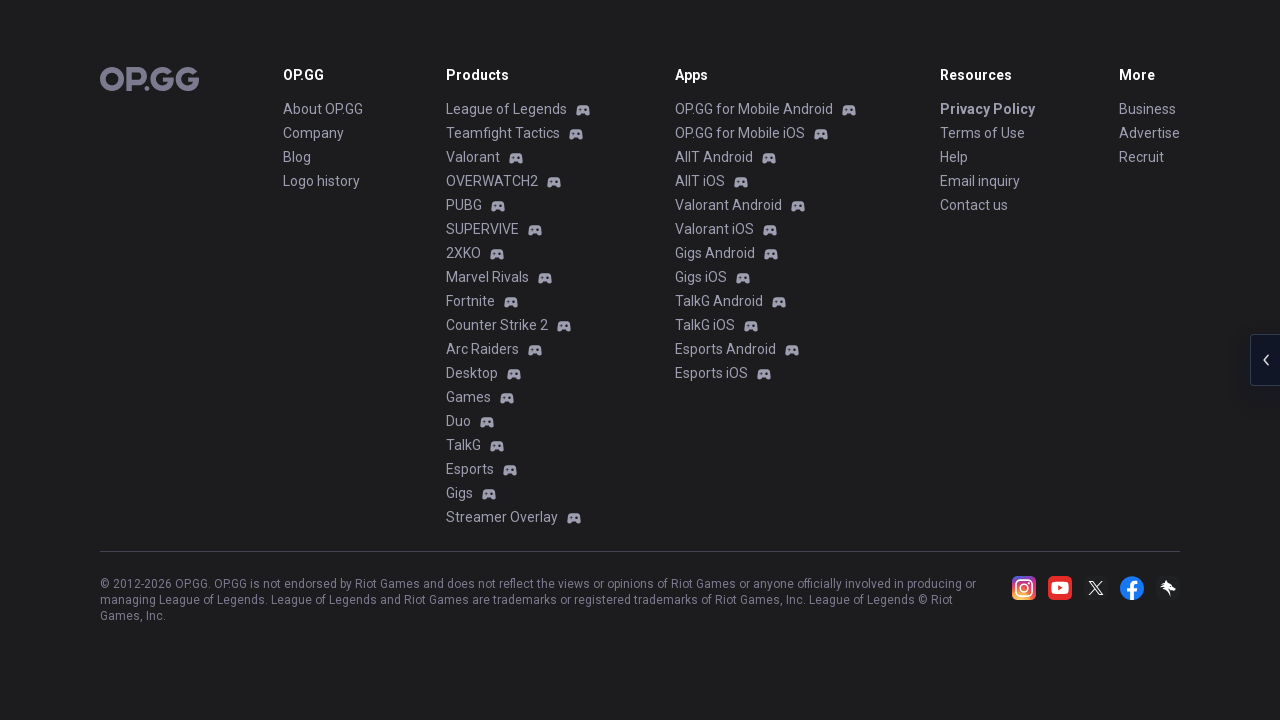

Waited for new champions to load after scrolling
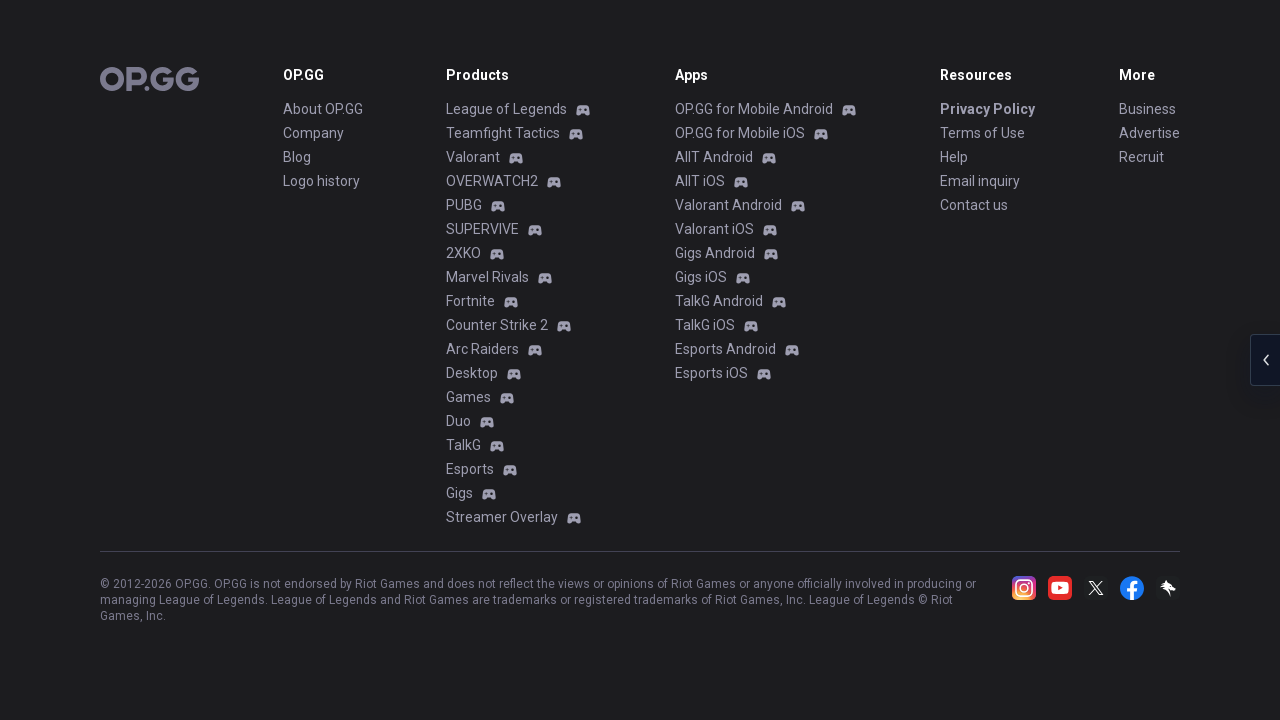

Scrolled to bottom of page to load more champion data
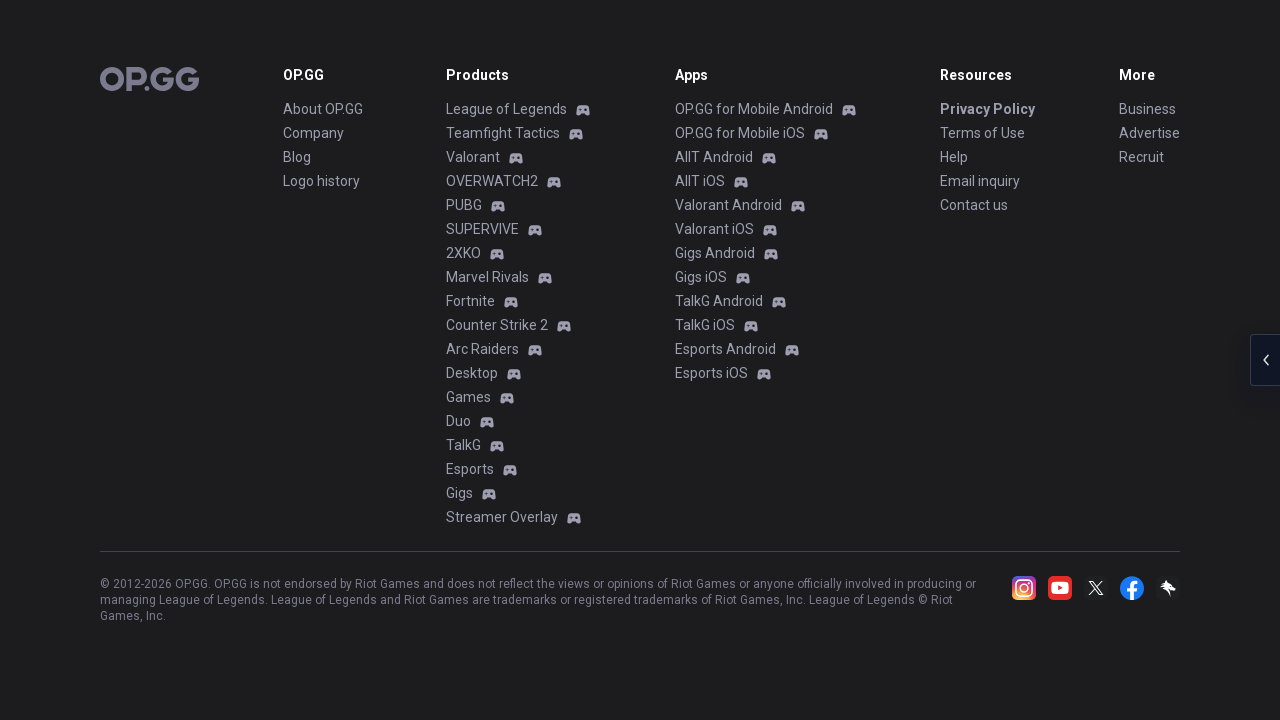

Waited for new champions to load after scrolling
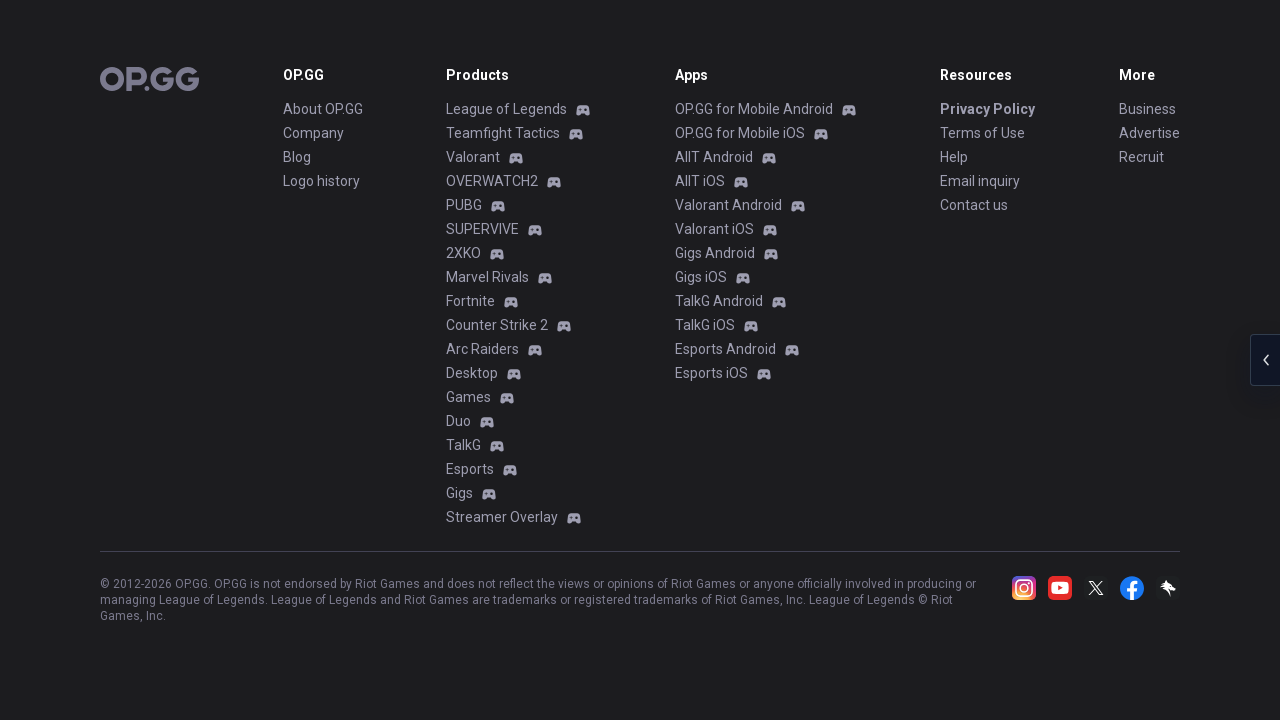

Scrolled to bottom of page to load more champion data
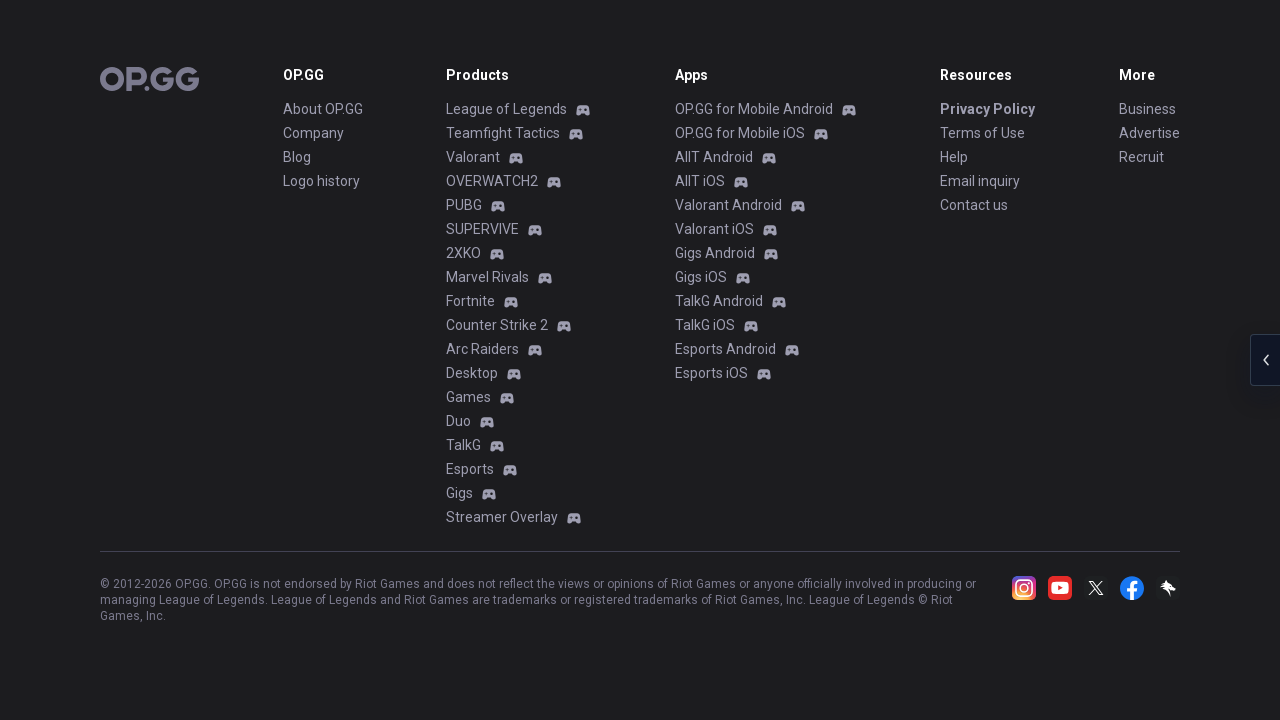

Waited for new champions to load after scrolling
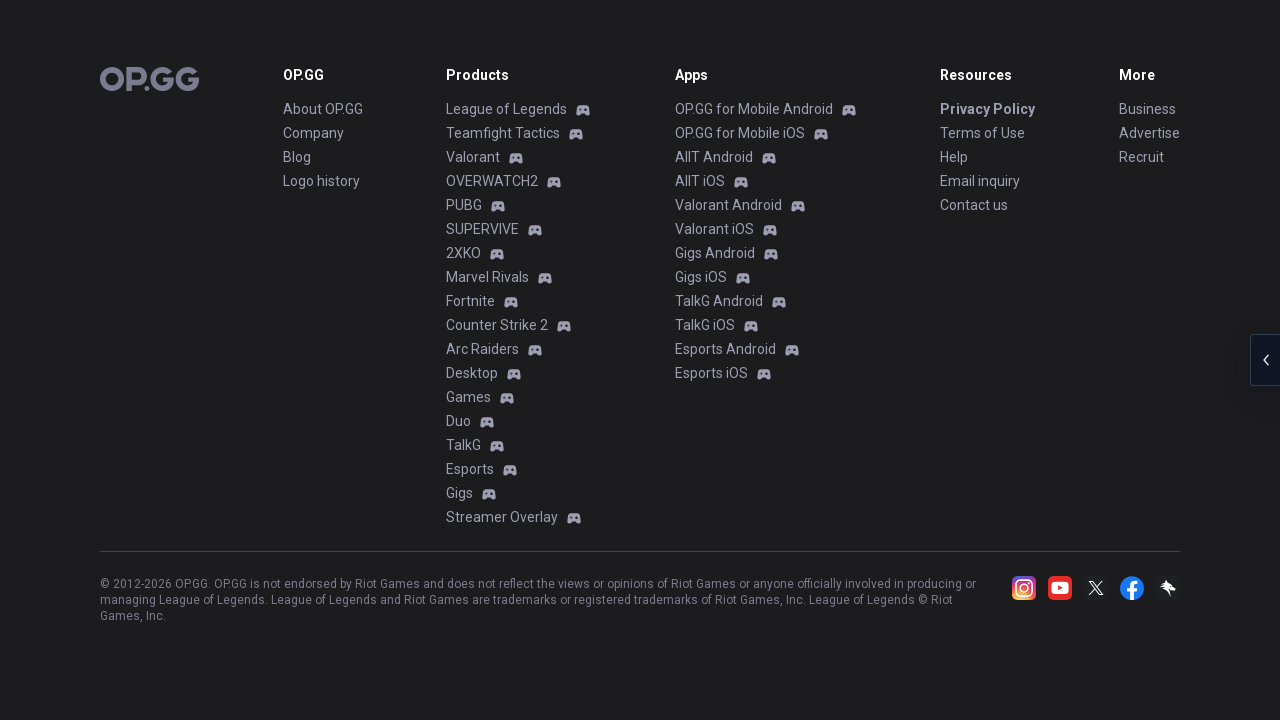

Verified that champion rows are loaded in table body
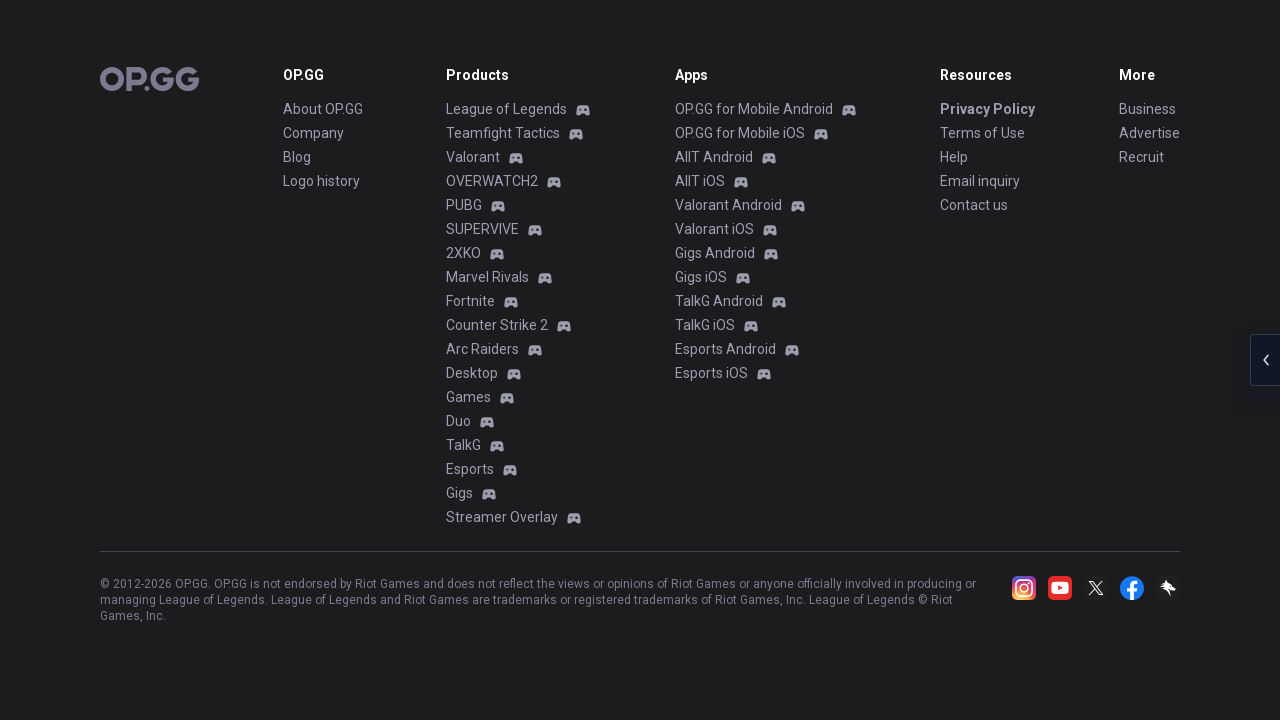

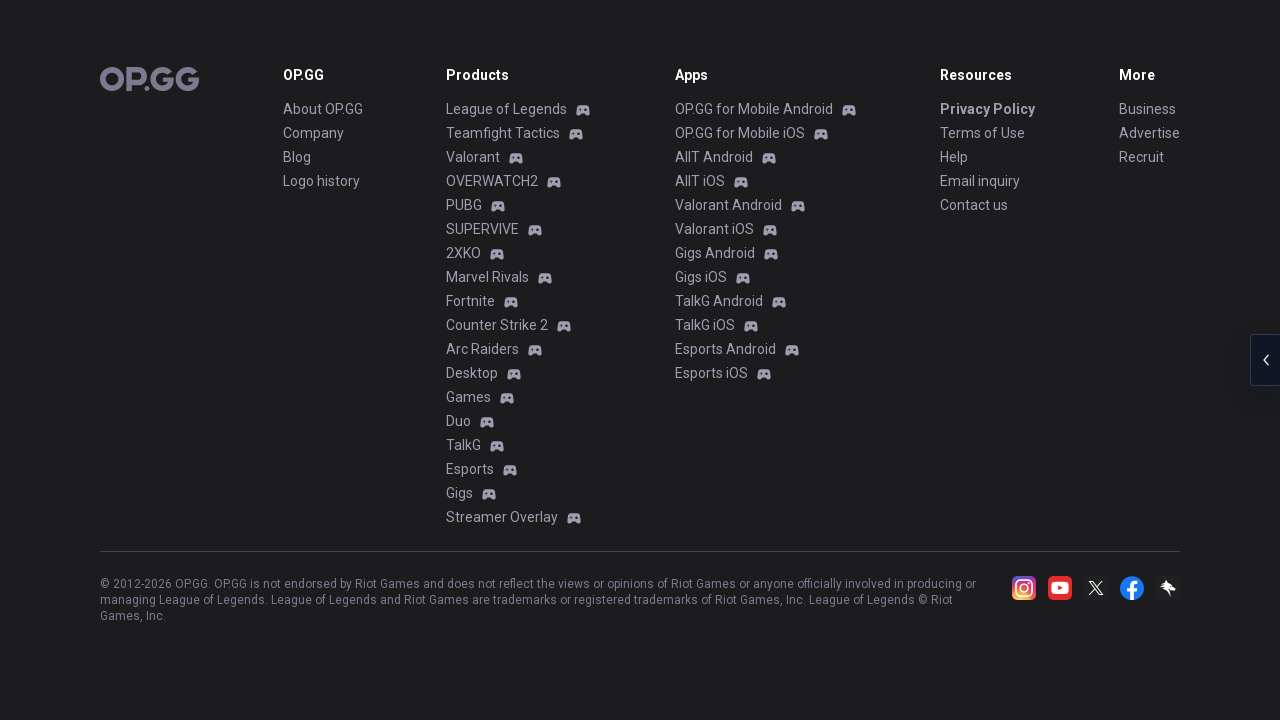